Tests button interactions by clicking buttons and verifying they become hidden

Starting URL: https://webjump-user.github.io/testqa/

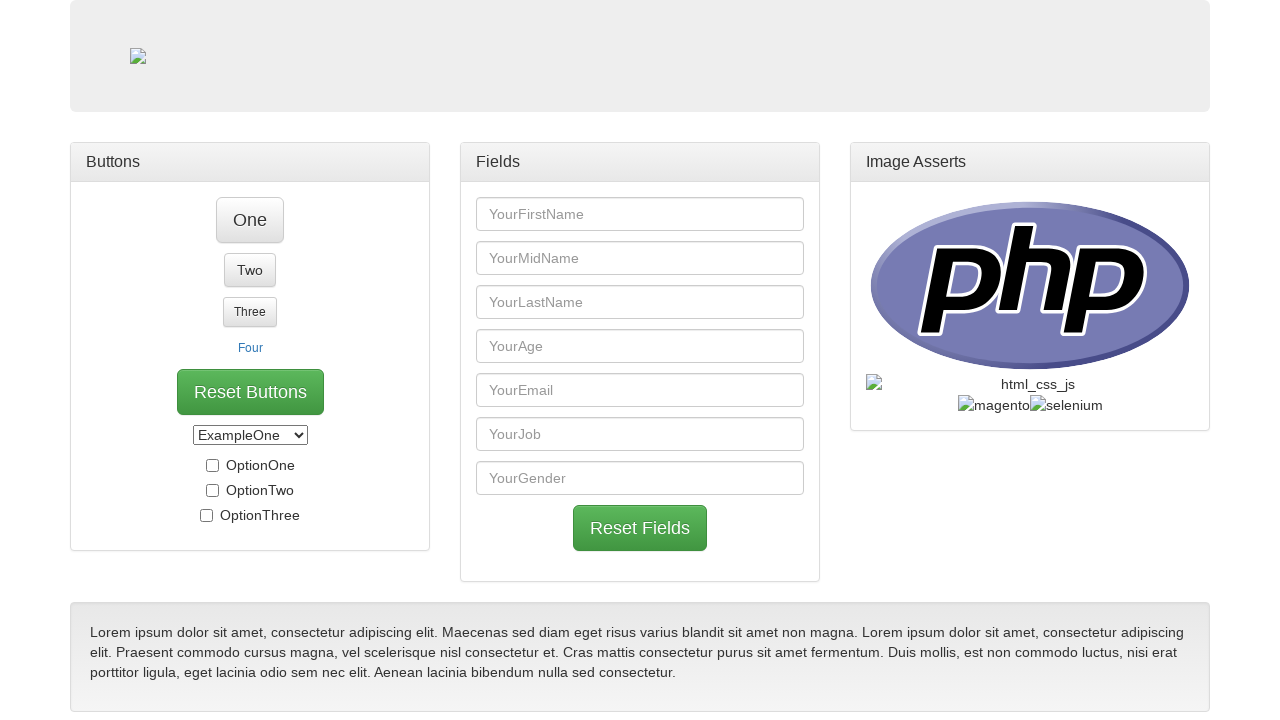

Clicked button#btn_one at (250, 220) on button#btn_one
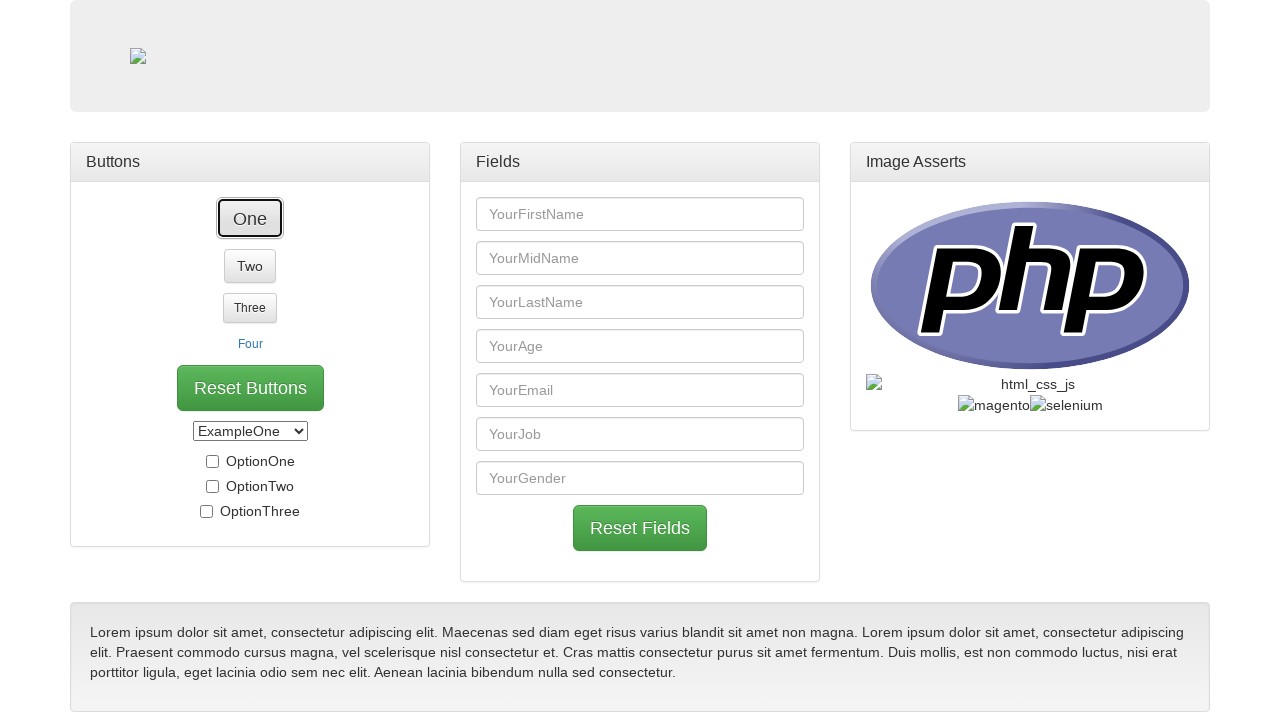

Clicked button#btn_two at (250, 244) on button#btn_two
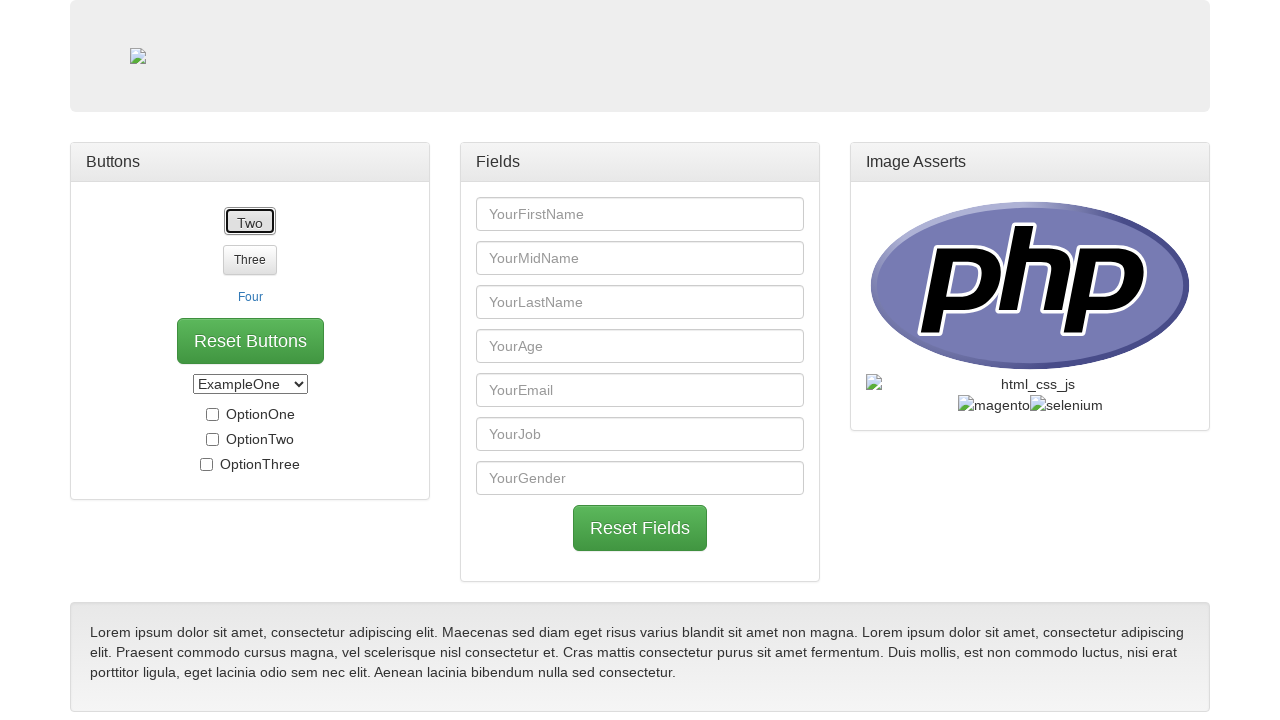

Clicked button#btn_link at (250, 288) on button#btn_link
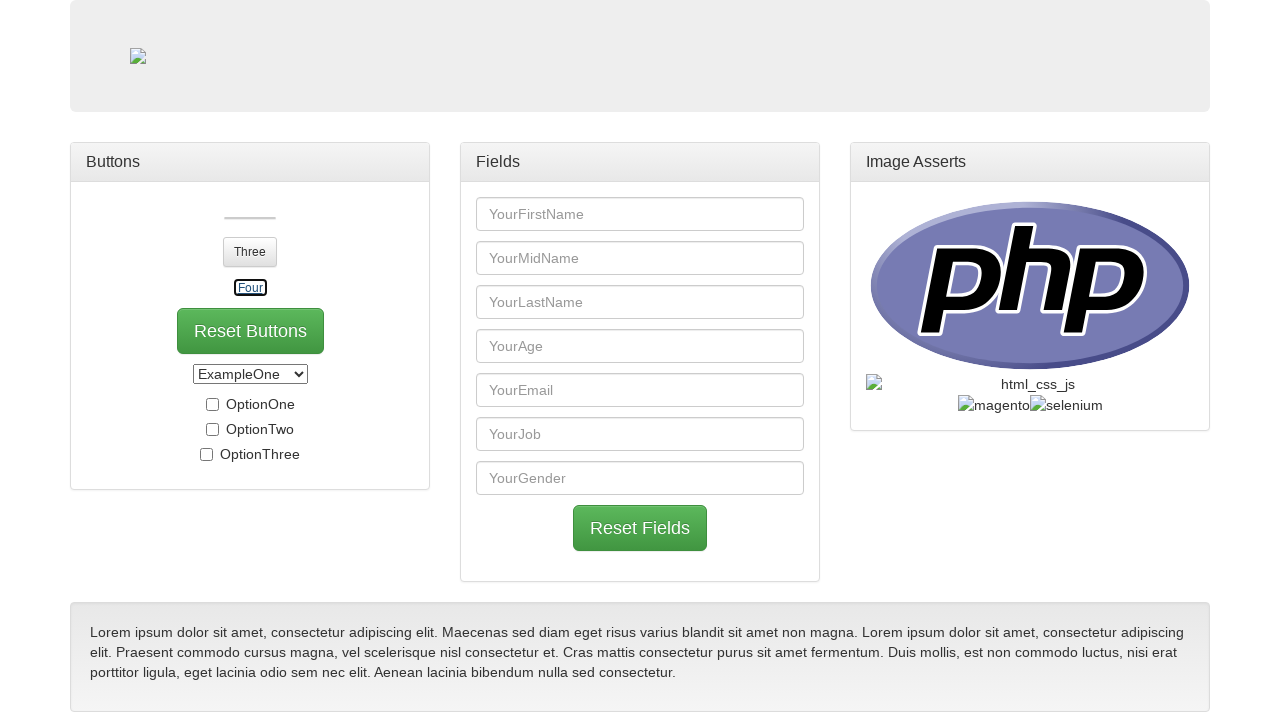

Verified button#btn_one is hidden
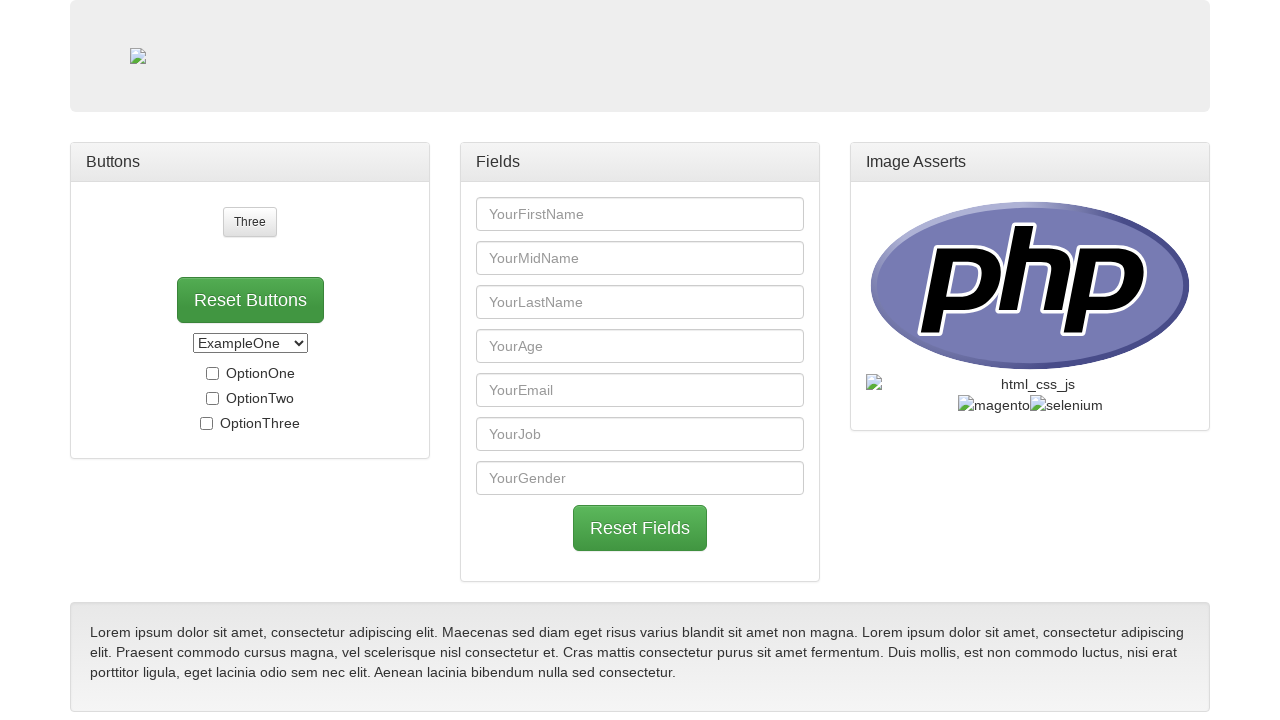

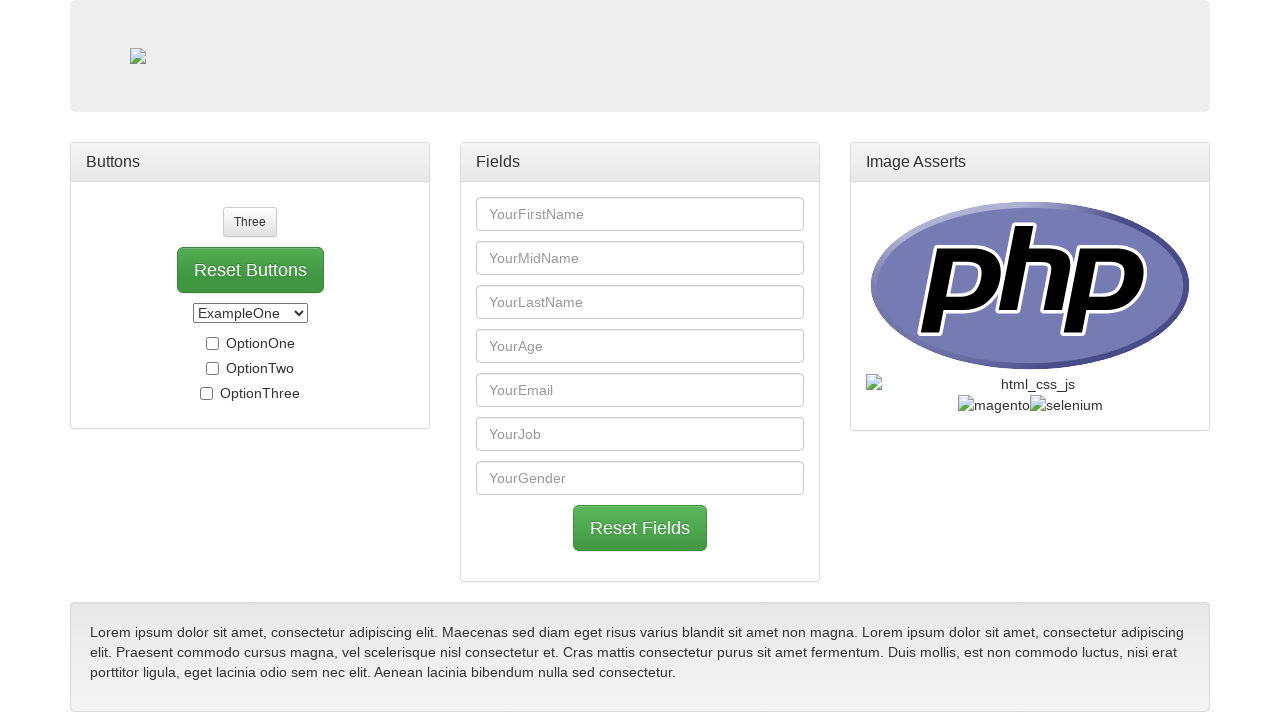